Tests the ability to inject jQuery and jQuery Growl library into a page and display notification messages via JavaScript execution.

Starting URL: http://the-internet.herokuapp.com

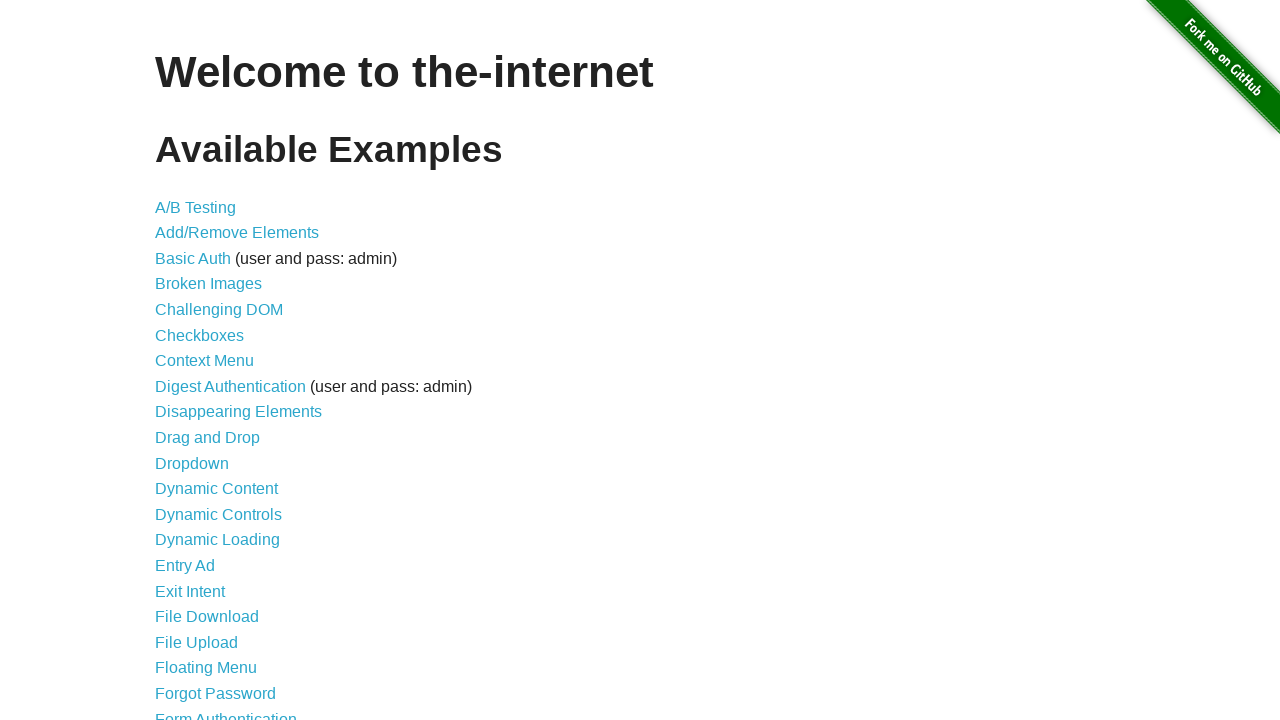

Injected jQuery library into page if not already present
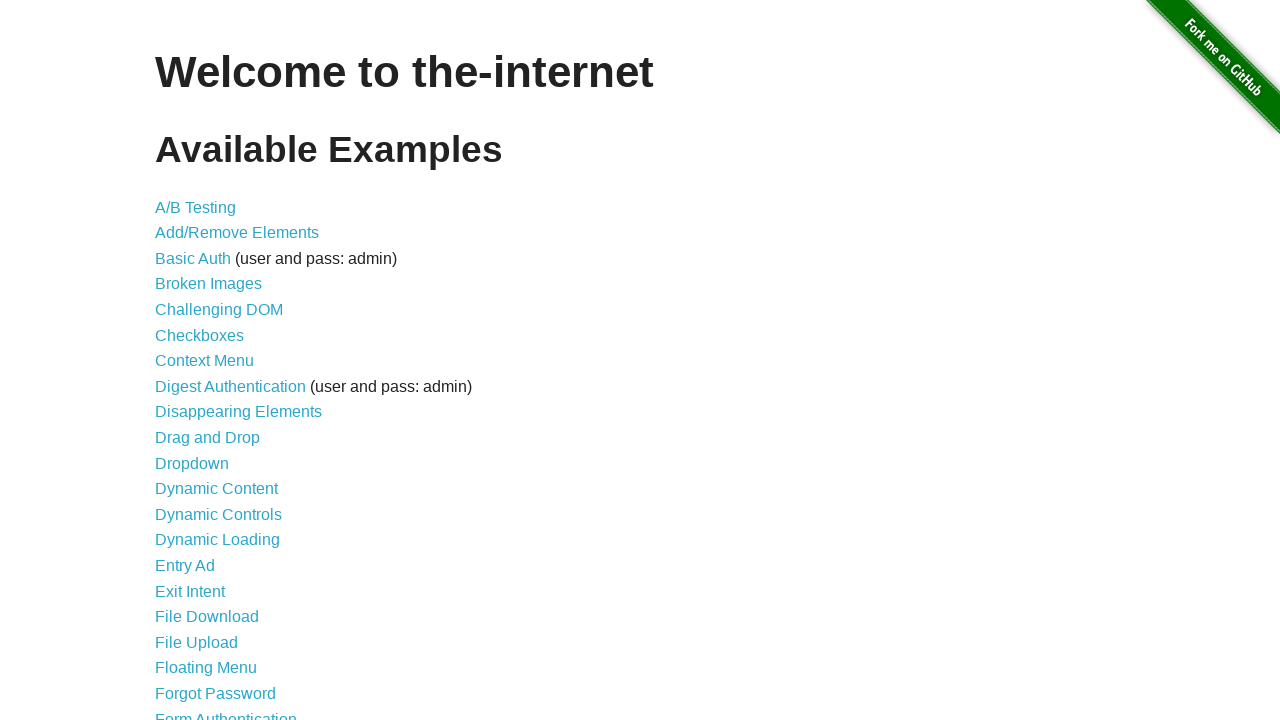

jQuery library loaded and available
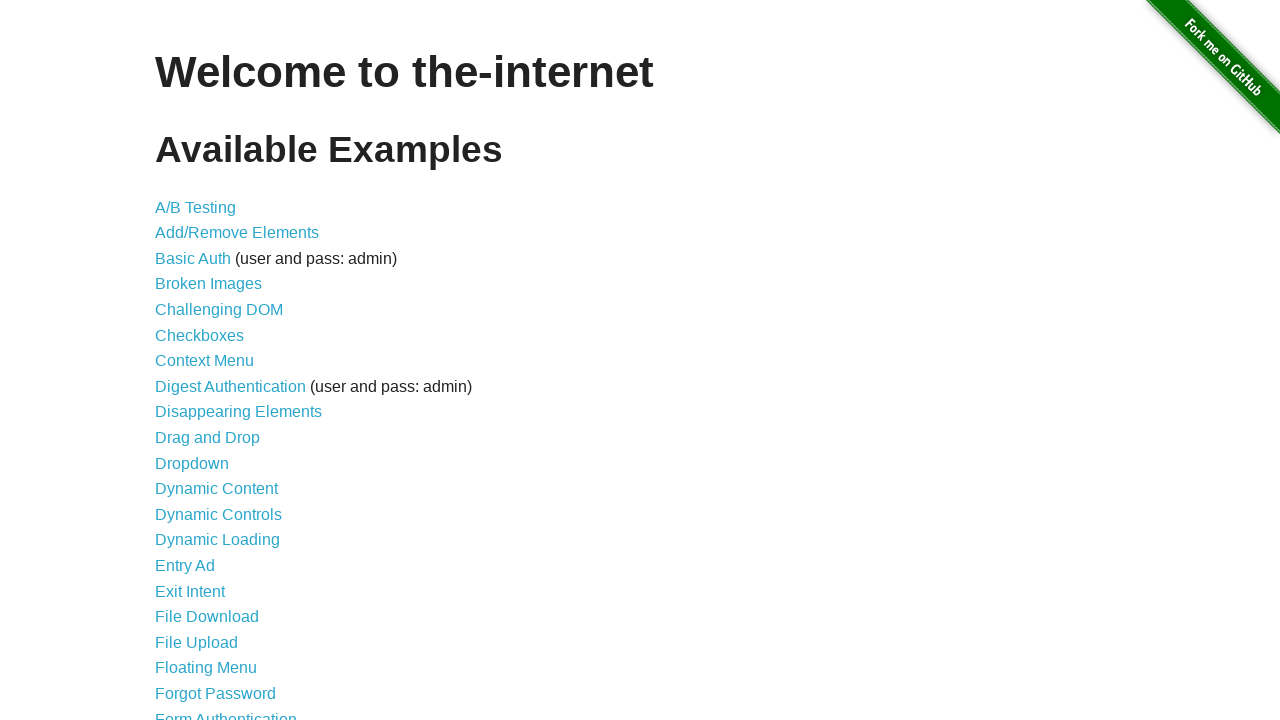

Injected jQuery Growl library via $.getScript()
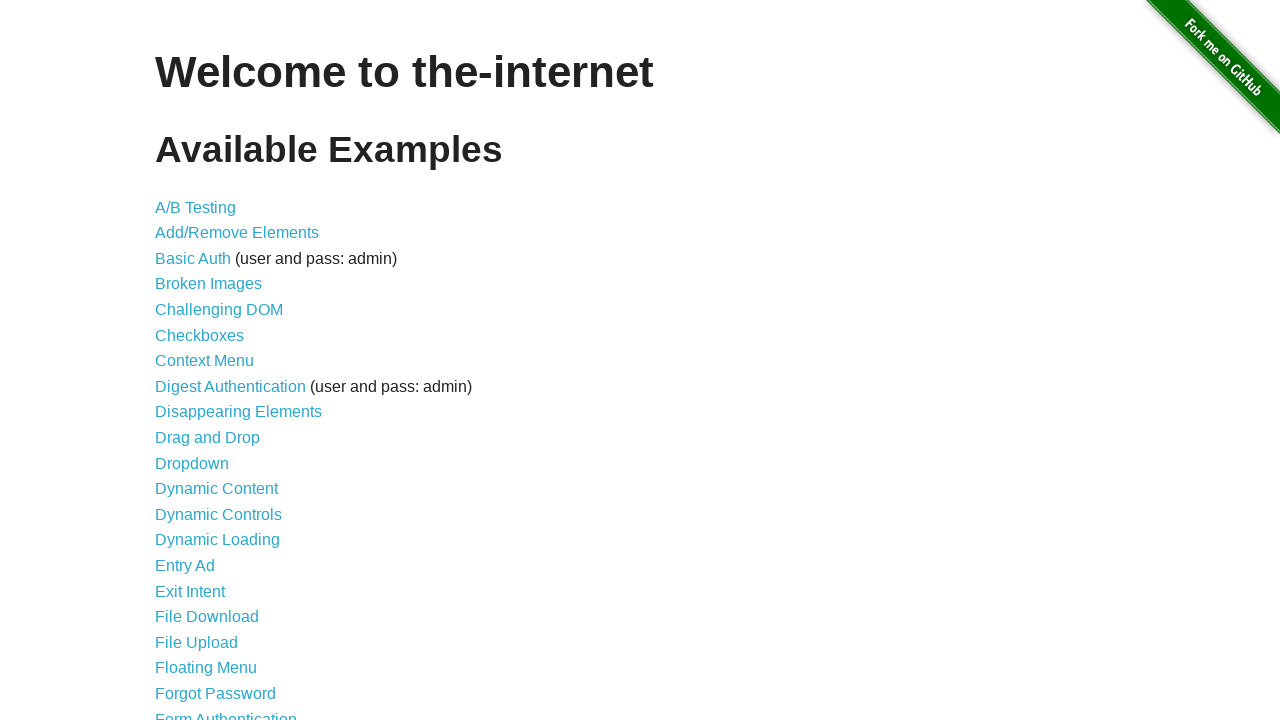

Injected jQuery Growl CSS stylesheet into page head
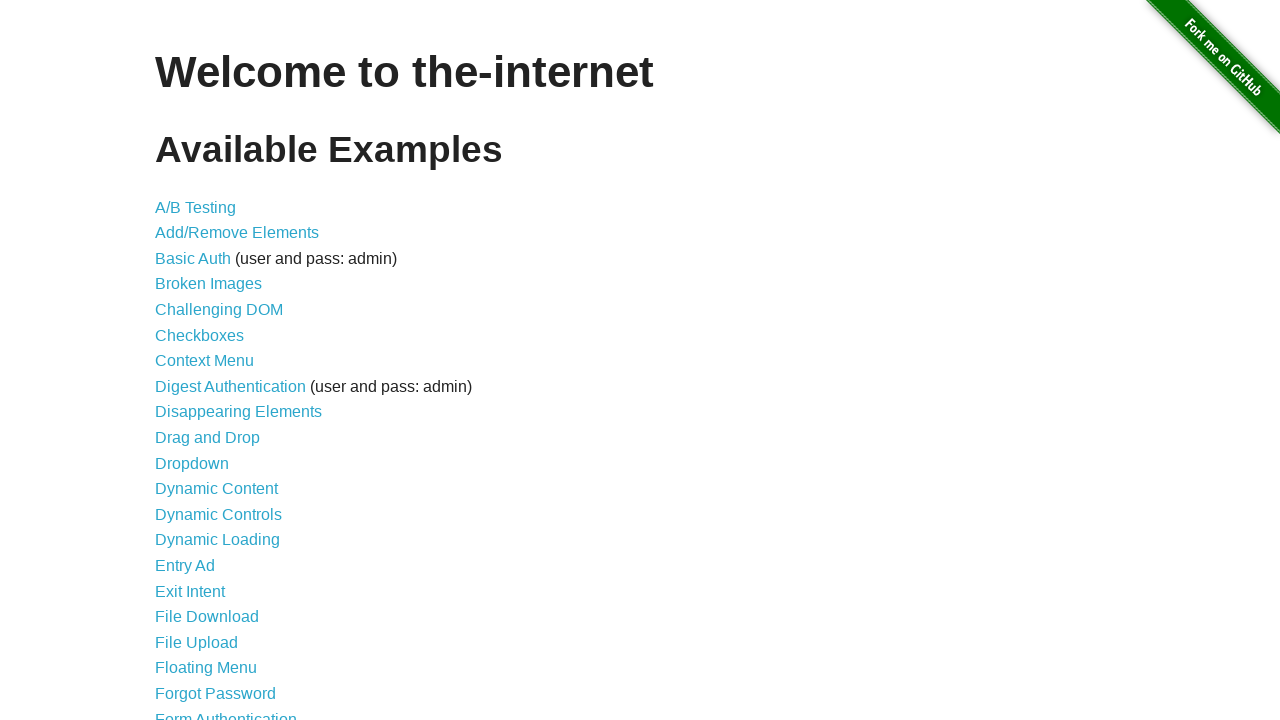

jQuery Growl library function is available
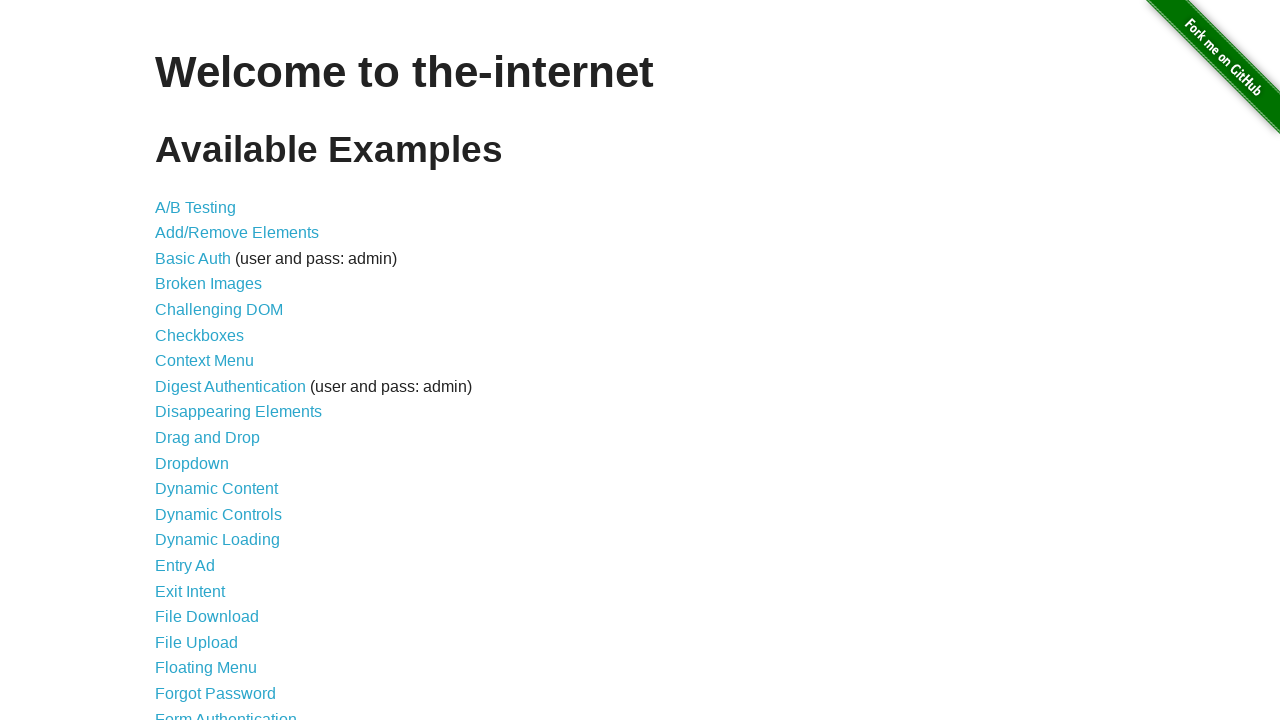

Displayed growl notification with title 'GET' and message '/'
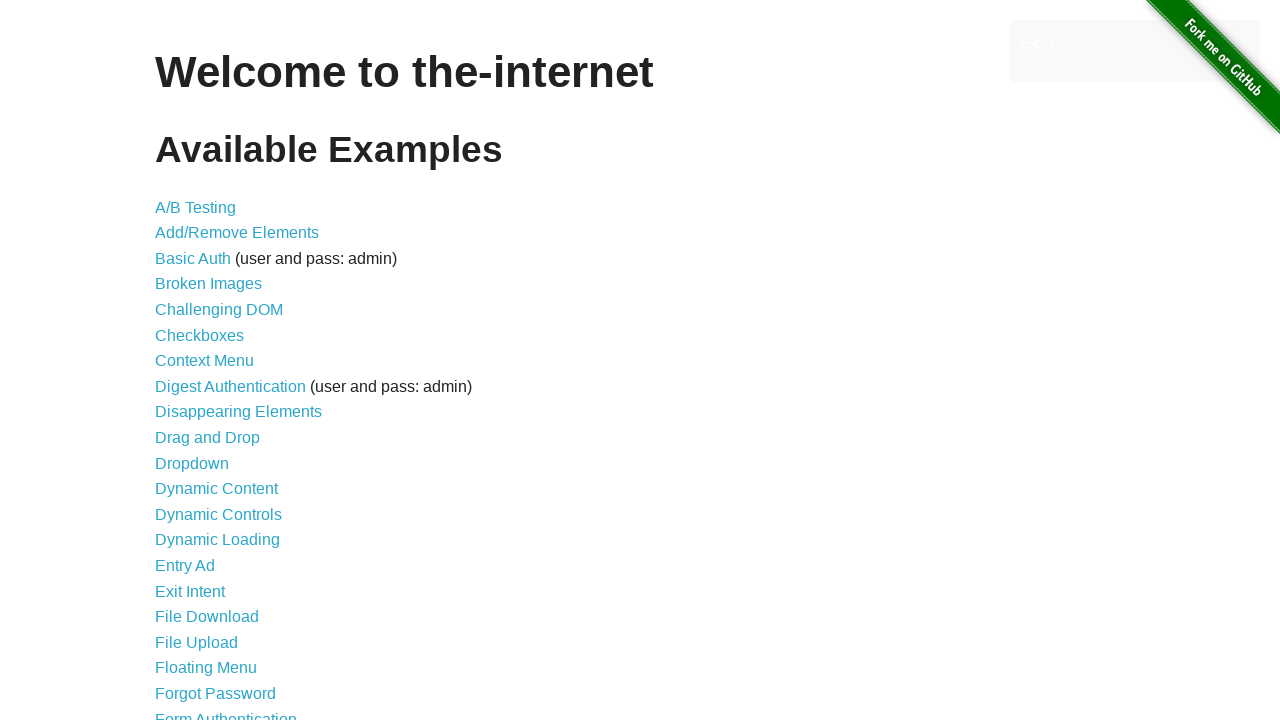

Growl notification element appeared on page
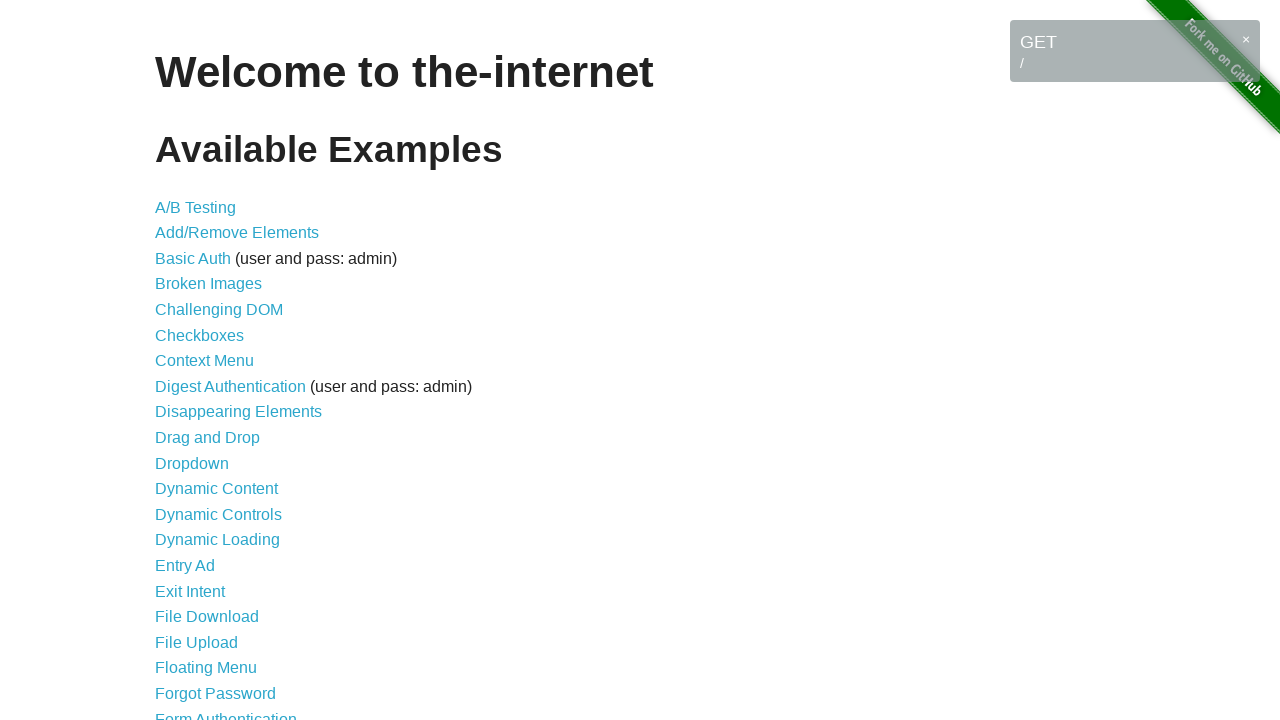

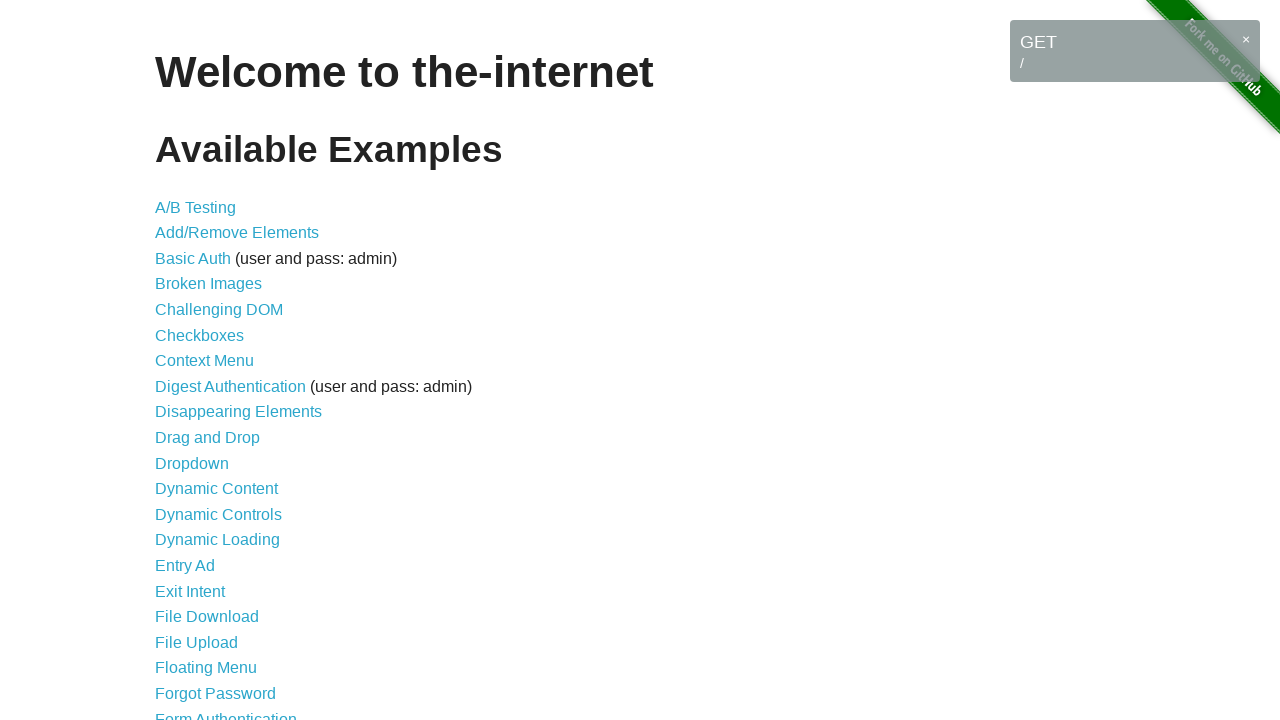